Tests form filling on a text-box demo page by entering user details and submitting, then navigates to radio button section and validates selection

Starting URL: https://demoqa.com/text-box

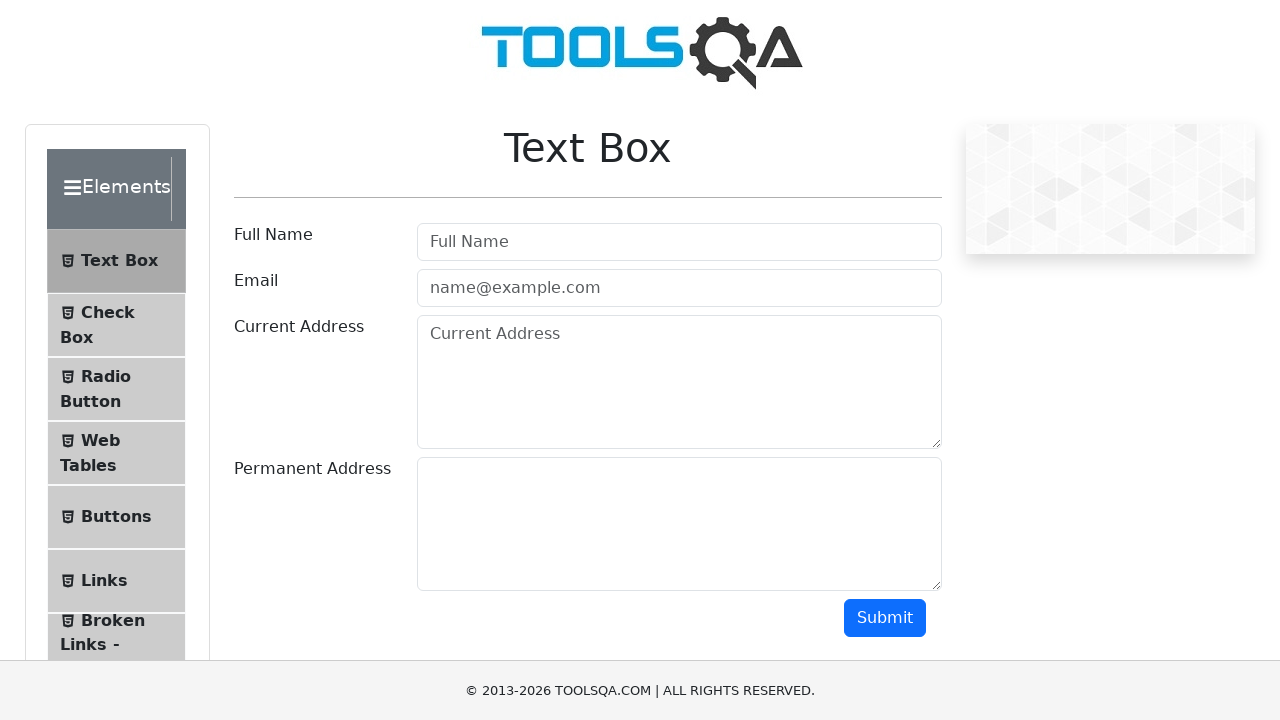

Filled userName field with 'demouser' on #userName
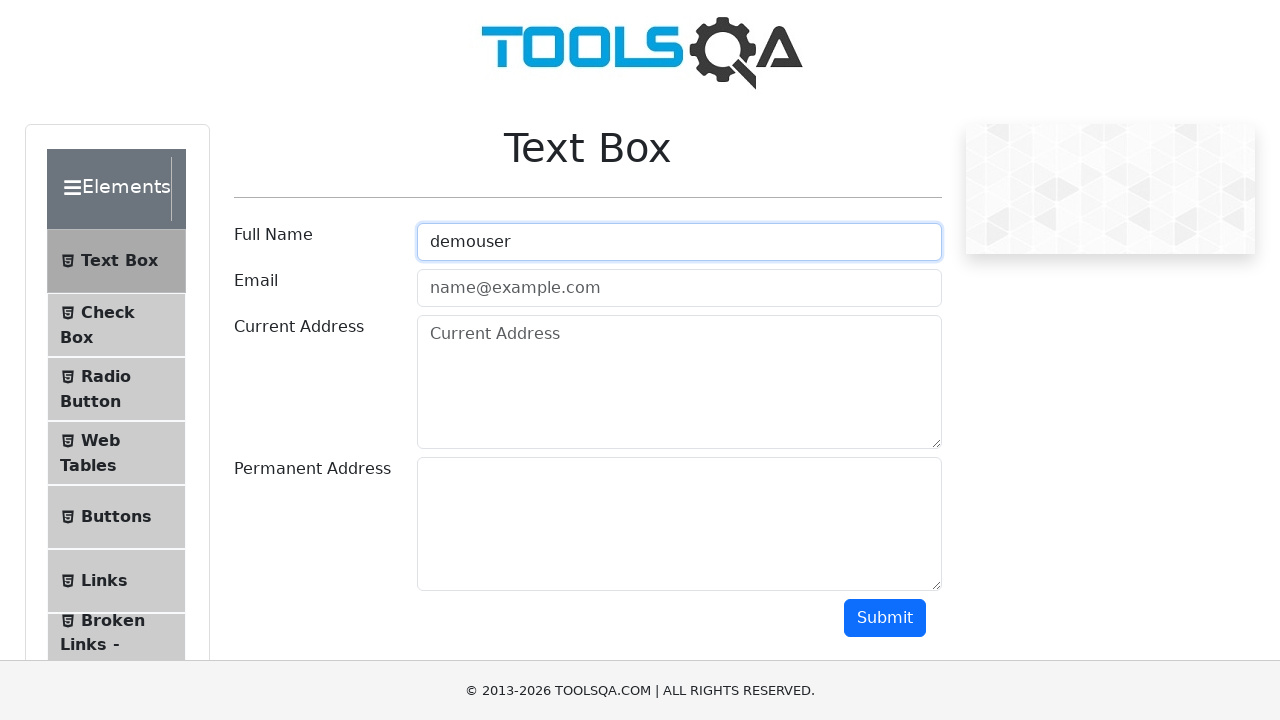

Filled userEmail field with 'demoEmail@gmail.com' on #userEmail
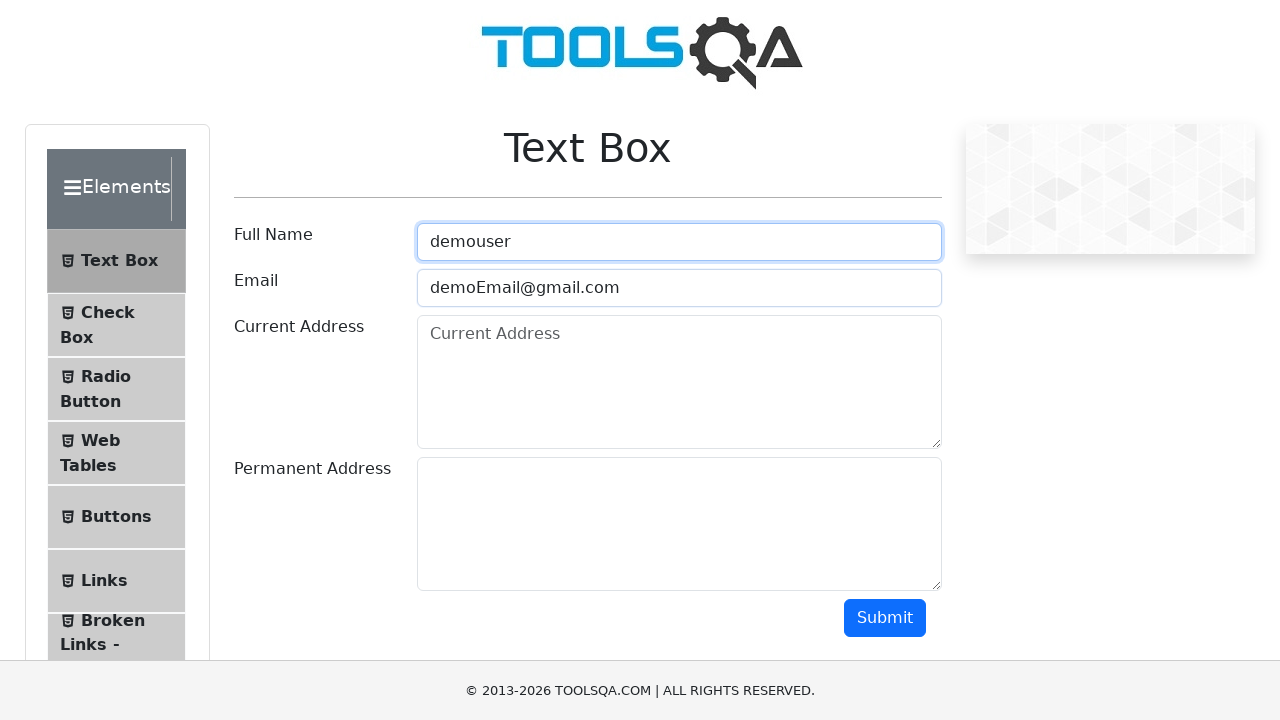

Filled currentAddress field with 'Bangalore' on #currentAddress
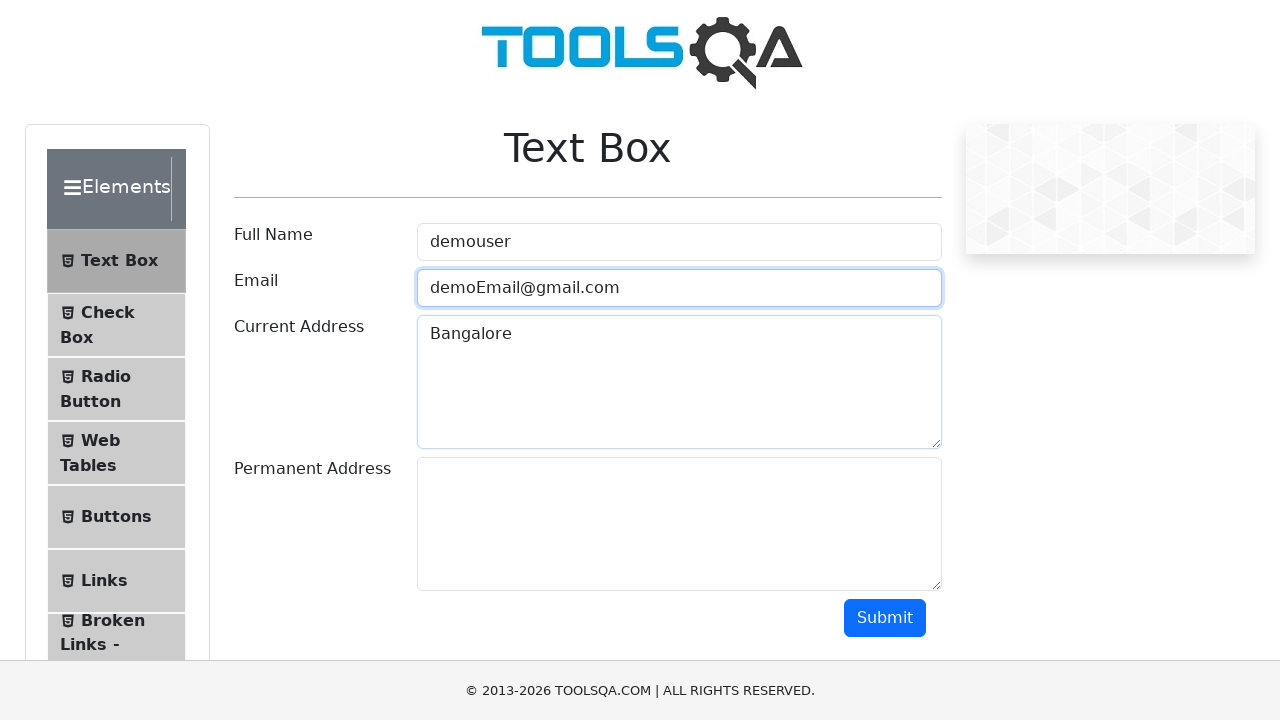

Filled permanentAddress field with 'Karnataka' on #permanentAddress
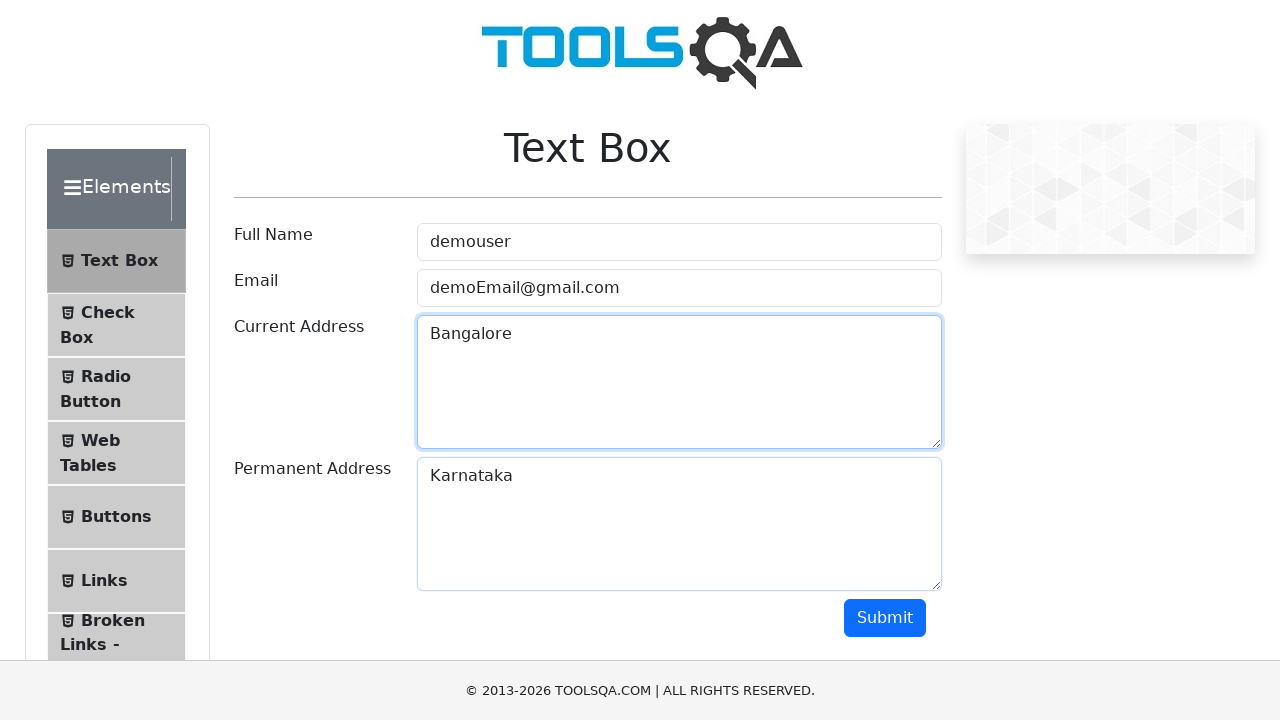

Scrolled submit button into view
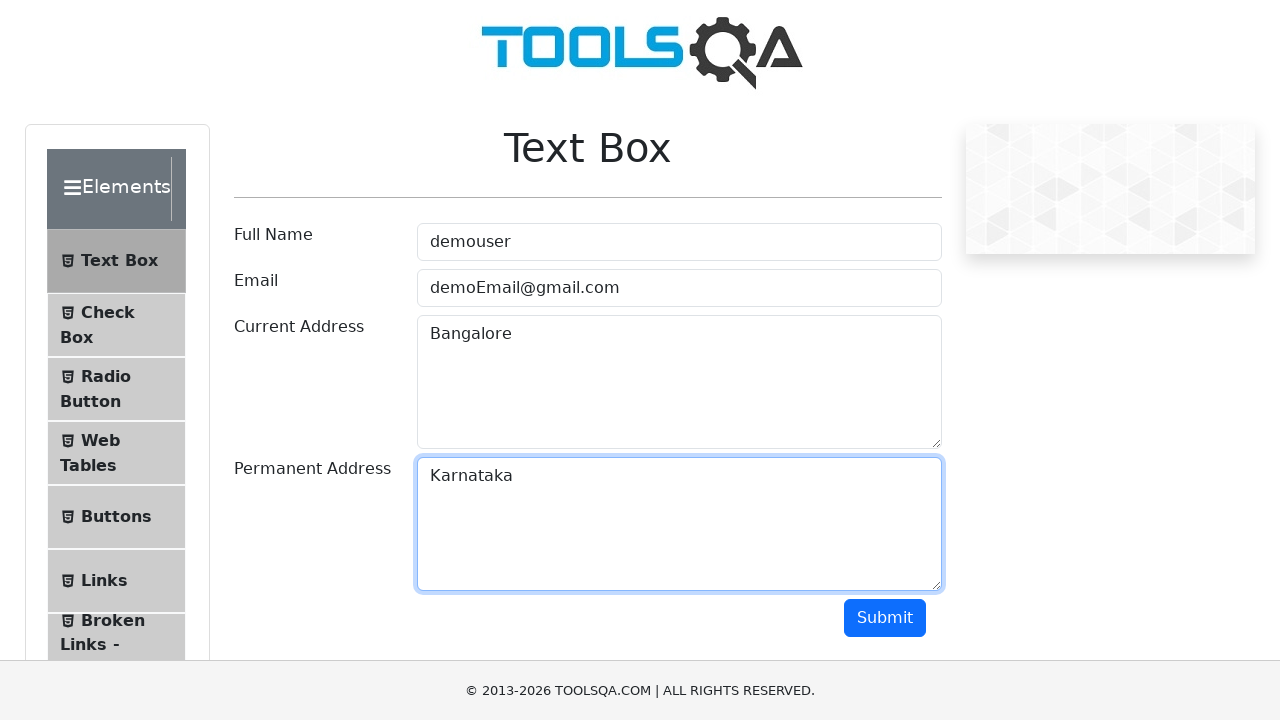

Clicked submit button to submit form at (885, 618) on #submit
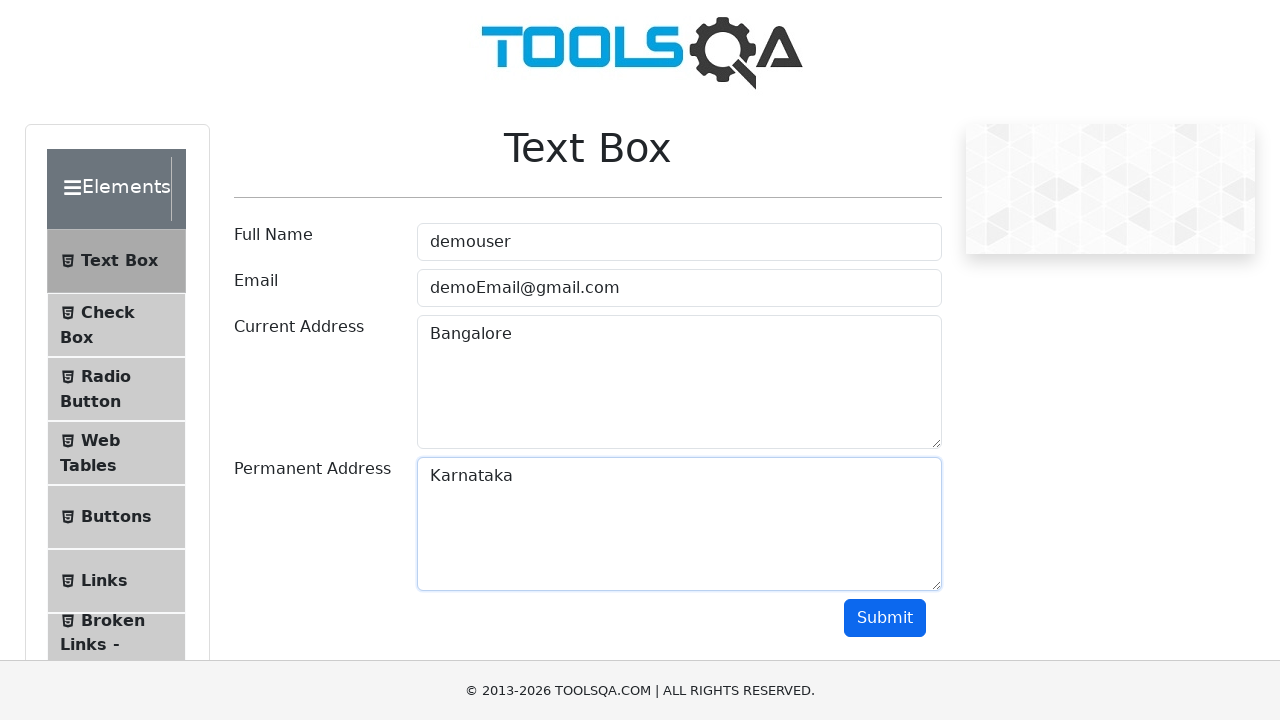

Waited 1000ms for form submission to process
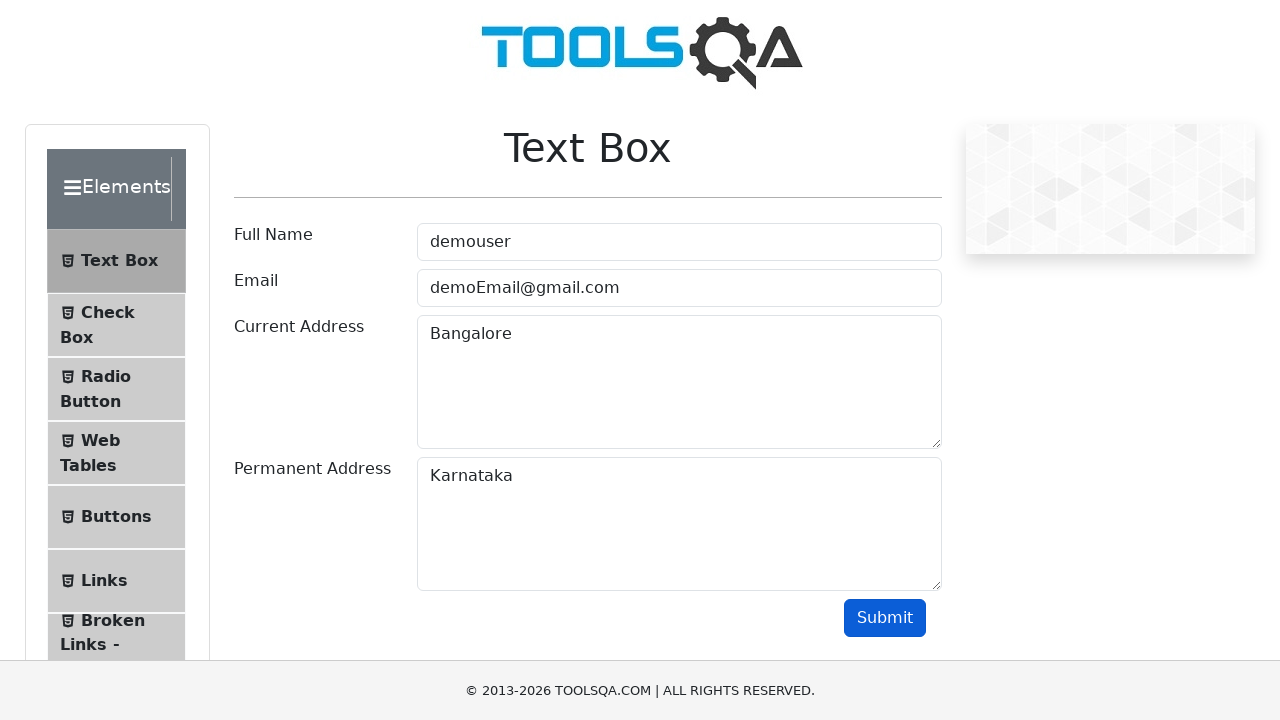

Clicked on Radio Button section link at (106, 376) on xpath=//span[text()='Radio Button']
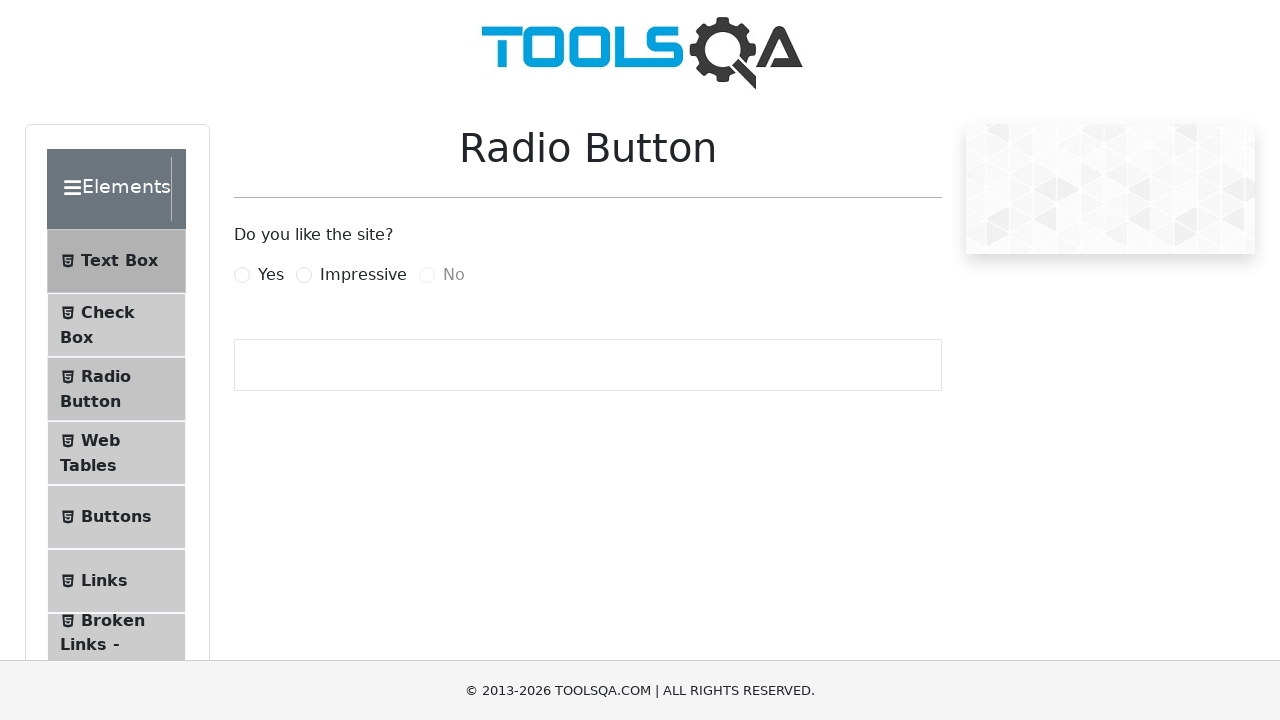

Clicked on 'Impressive' radio button at (363, 275) on label[for='impressiveRadio']
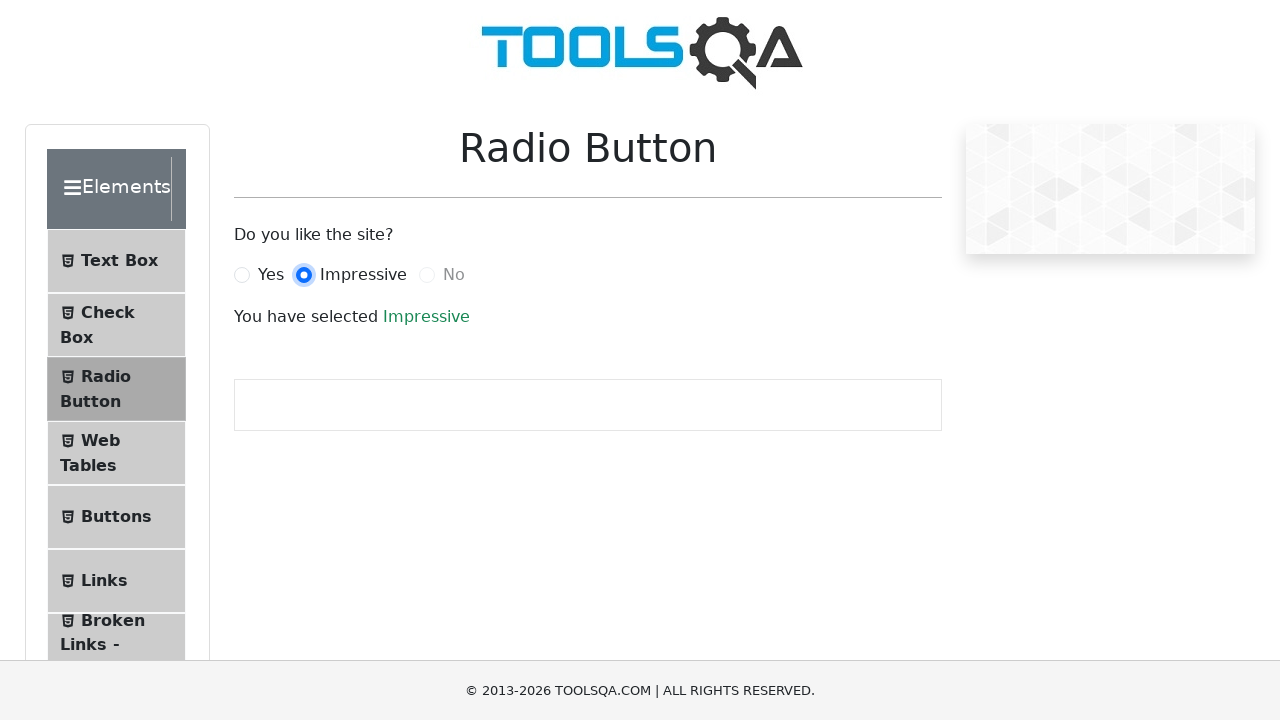

Verified selection success text appeared
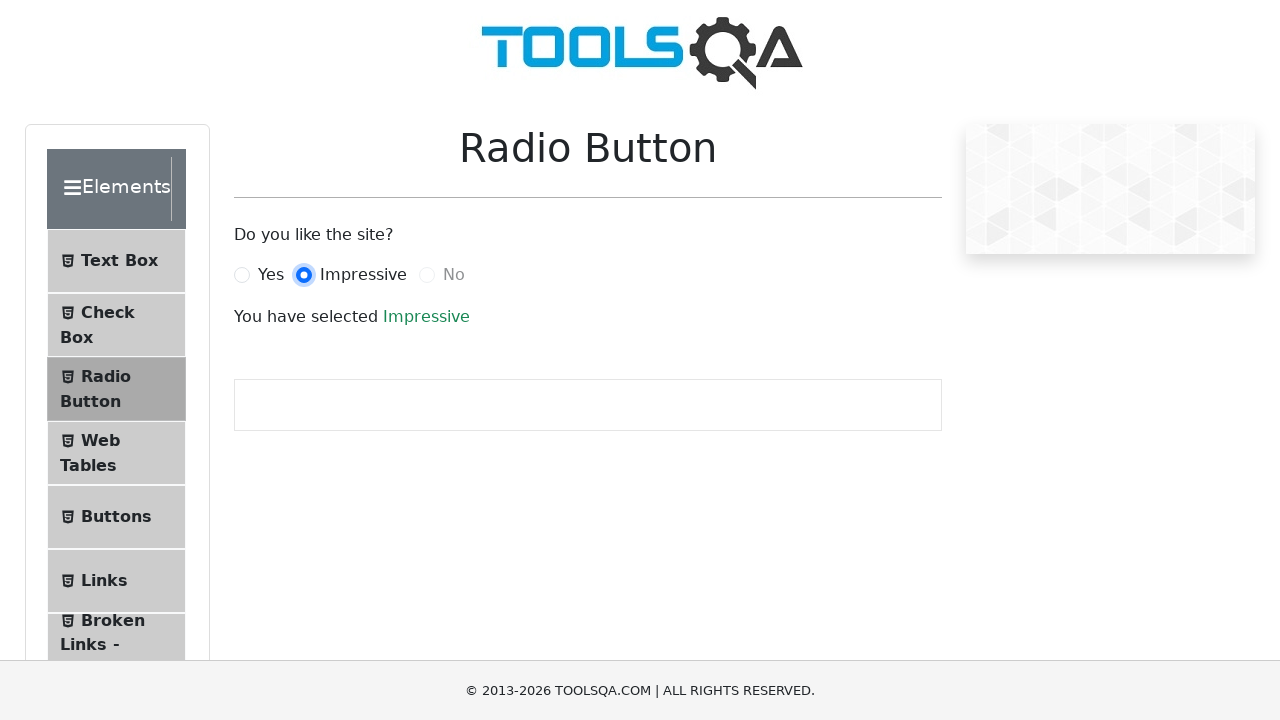

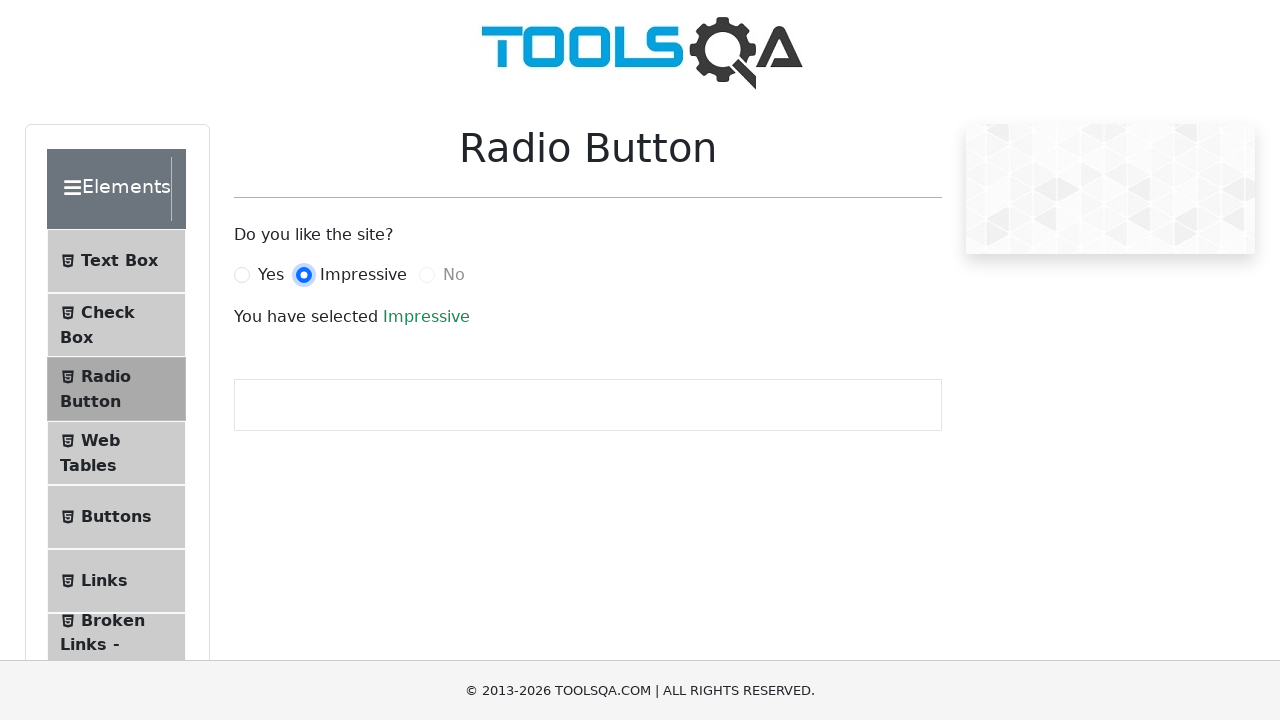